Tests dropdown selection functionality by selecting a country from the dropdown menu on OrangeHRM's free trial form

Starting URL: https://www.orangehrm.com/30-day-free-trial

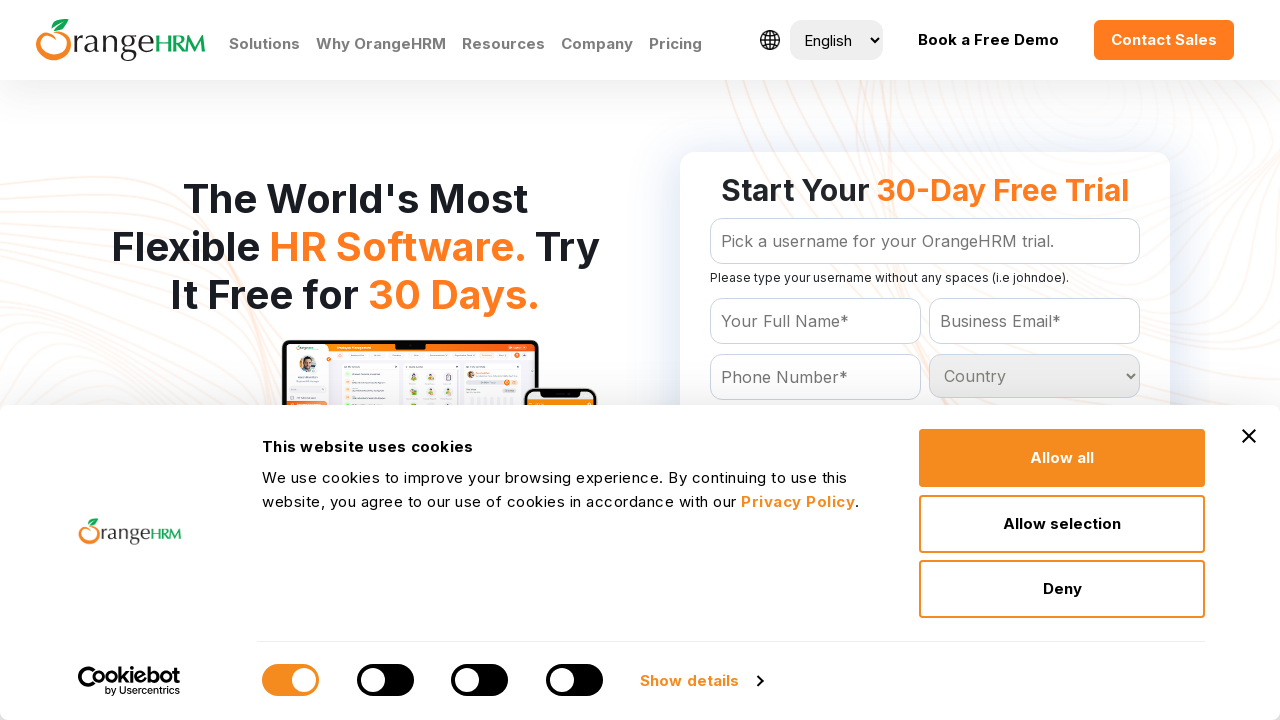

Located the Country dropdown element on the OrangeHRM free trial form
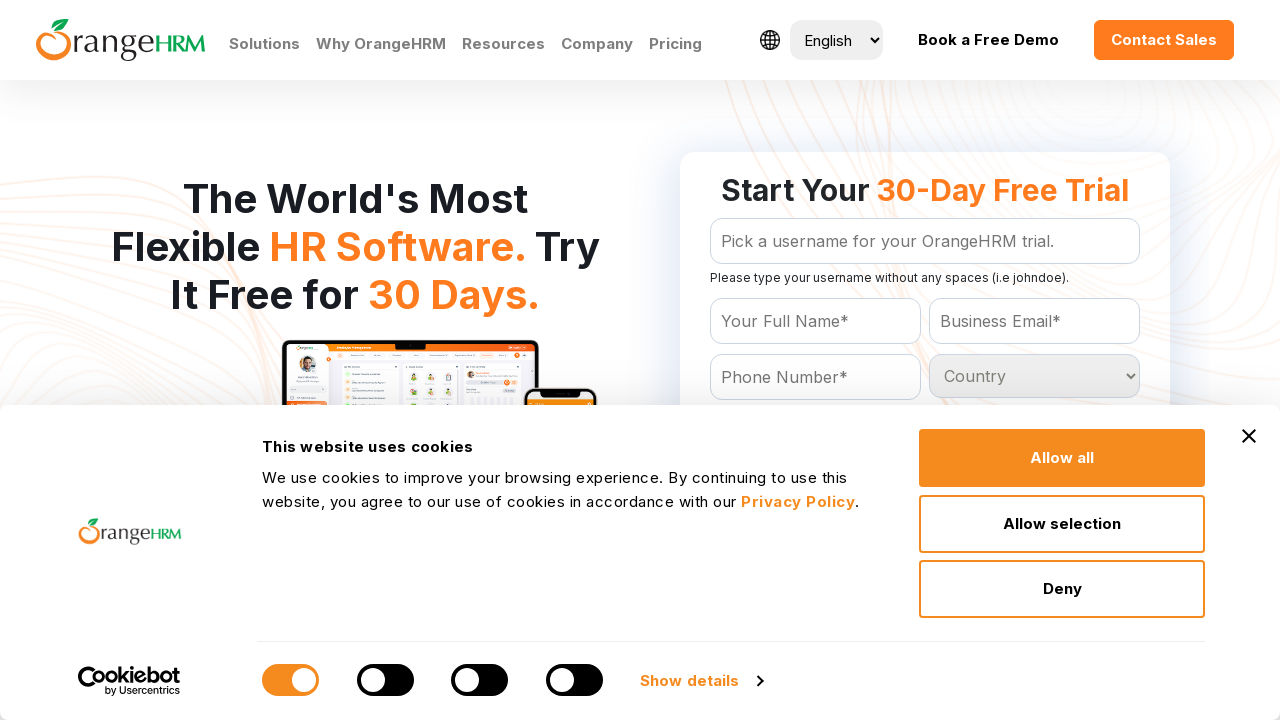

Selected 'Australia' from the Country dropdown menu on #Form_getForm_Country
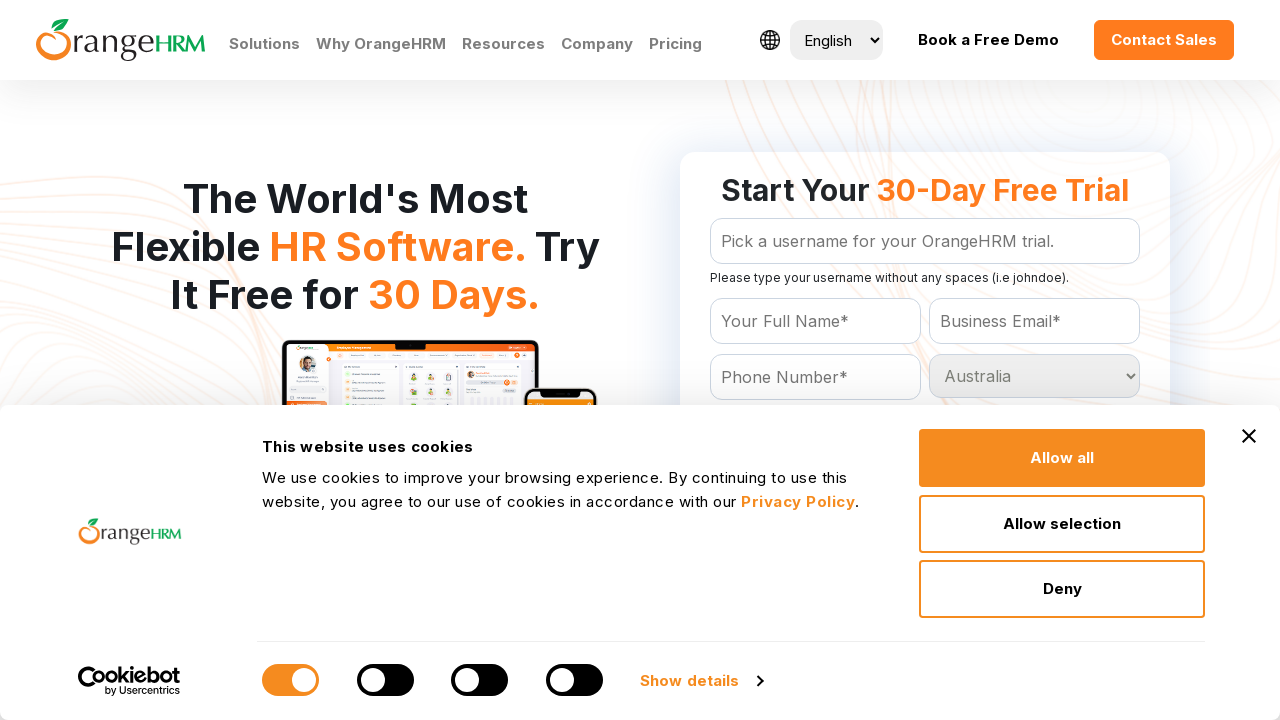

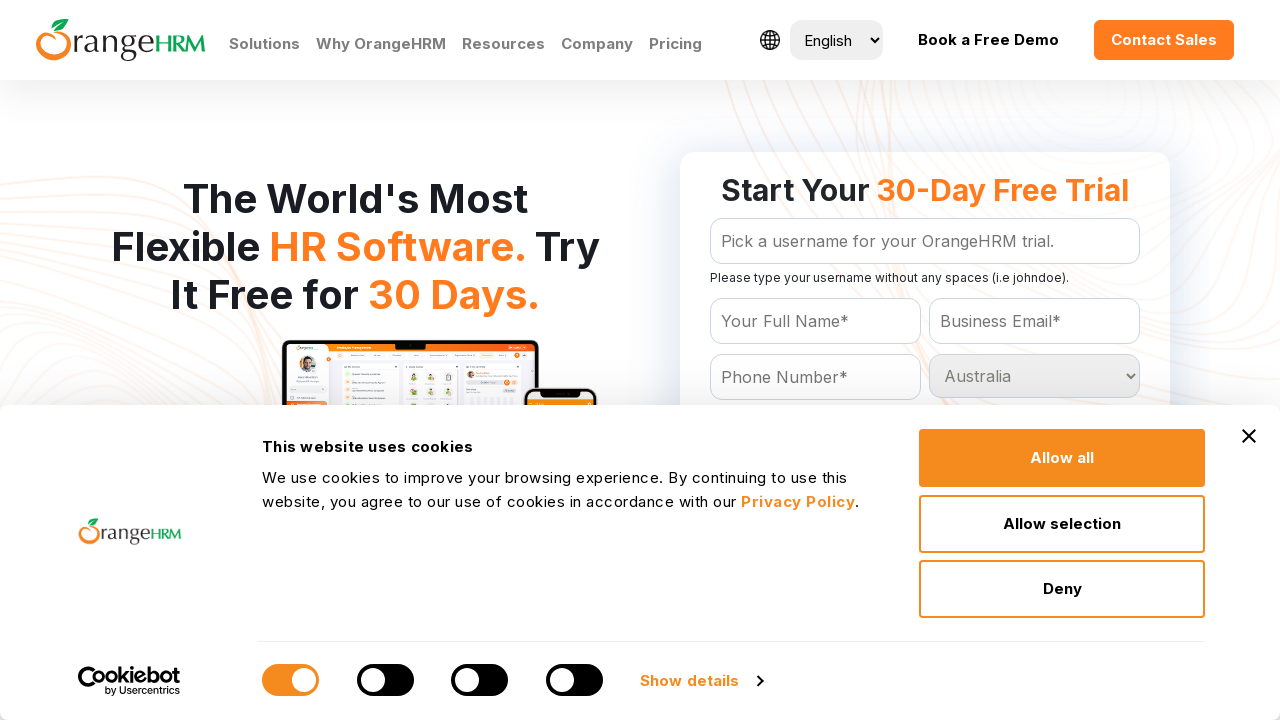